Tests autocomplete/autosuggest dropdown functionality by typing a partial country name, selecting from suggestions, and verifying the selection

Starting URL: https://rahulshettyacademy.com/dropdownsPractise/

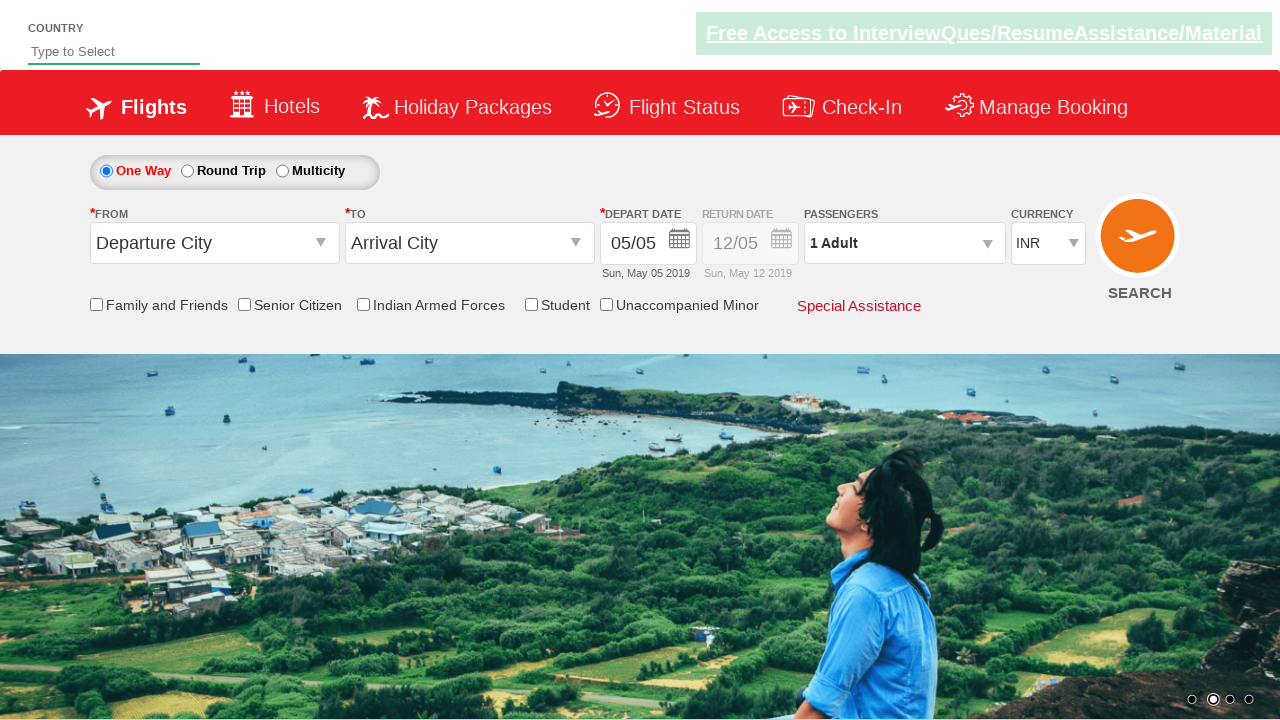

Typed 'ind' in autosuggest field on #autosuggest
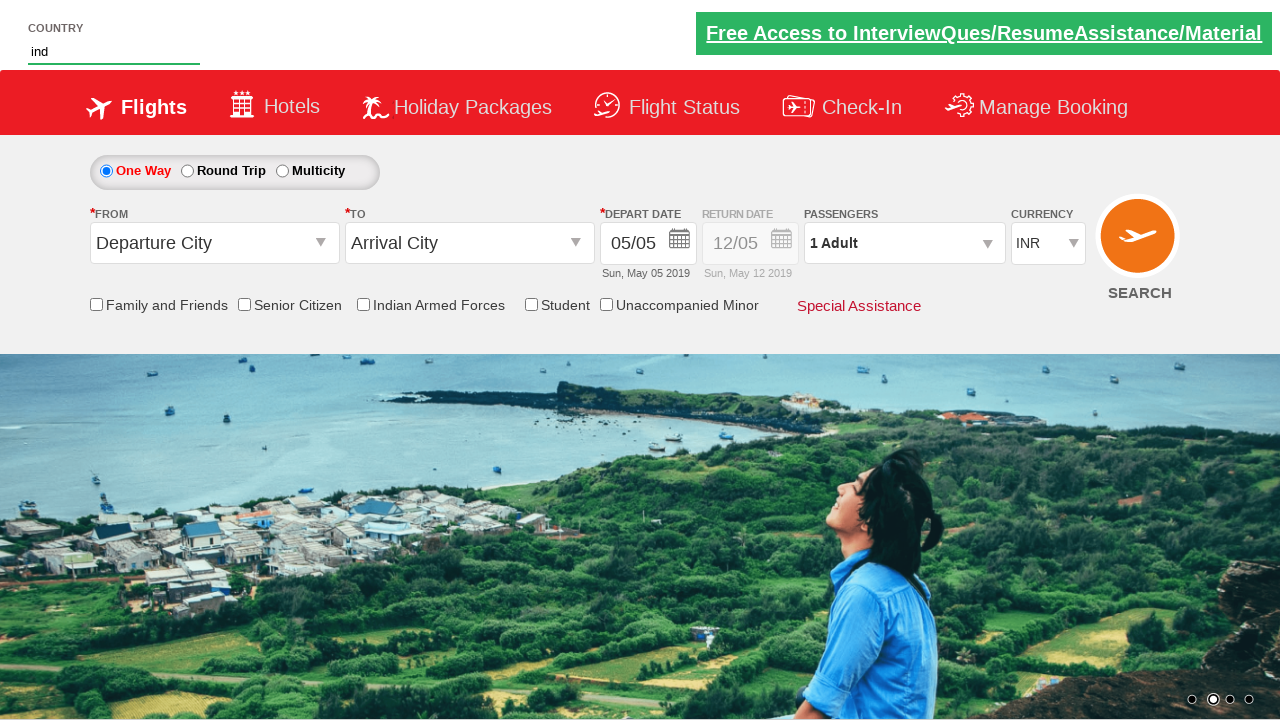

Autocomplete suggestions appeared
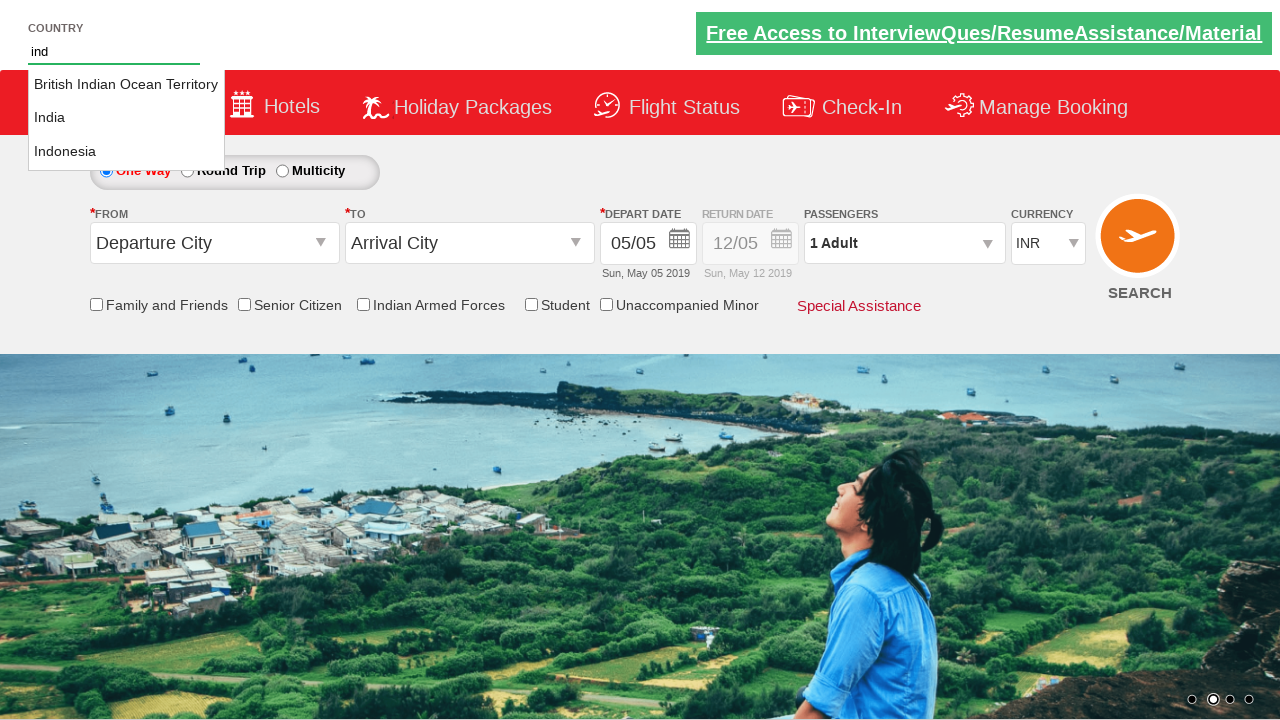

Clicked on 'India' from autosuggest dropdown at (126, 118) on li.ui-menu-item a >> nth=1
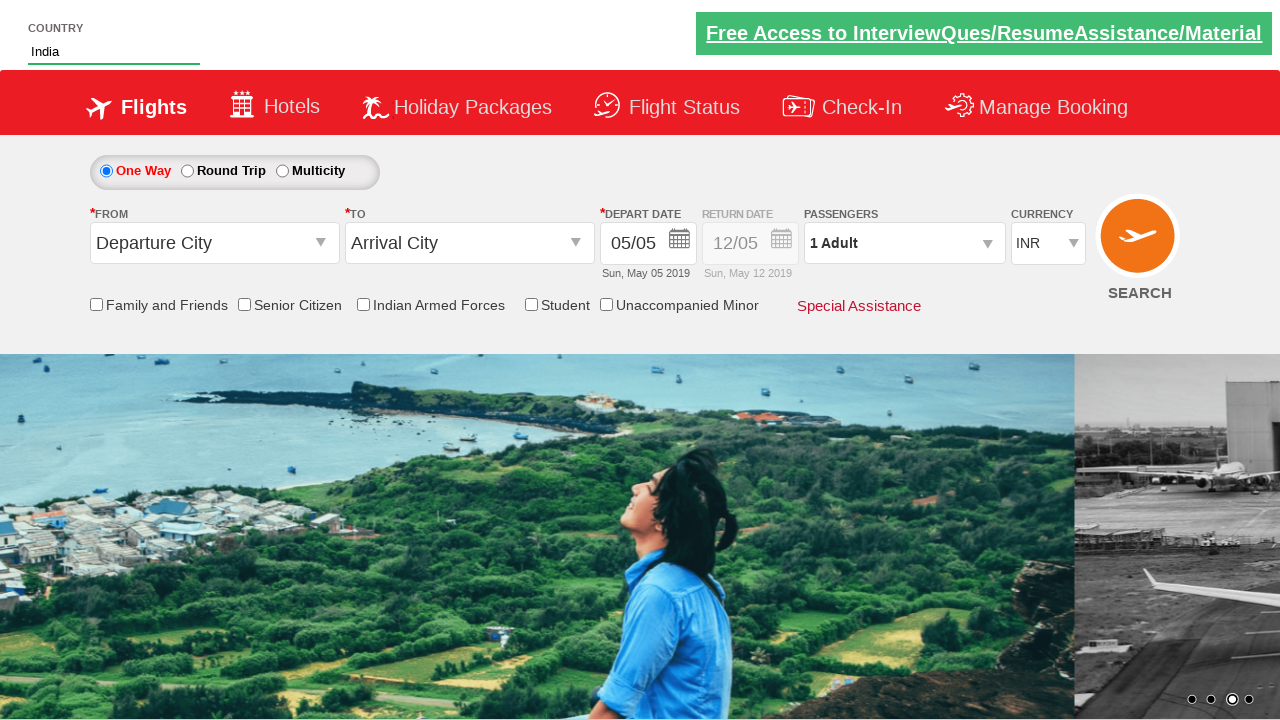

Verified that 'India' was selected in autosuggest field
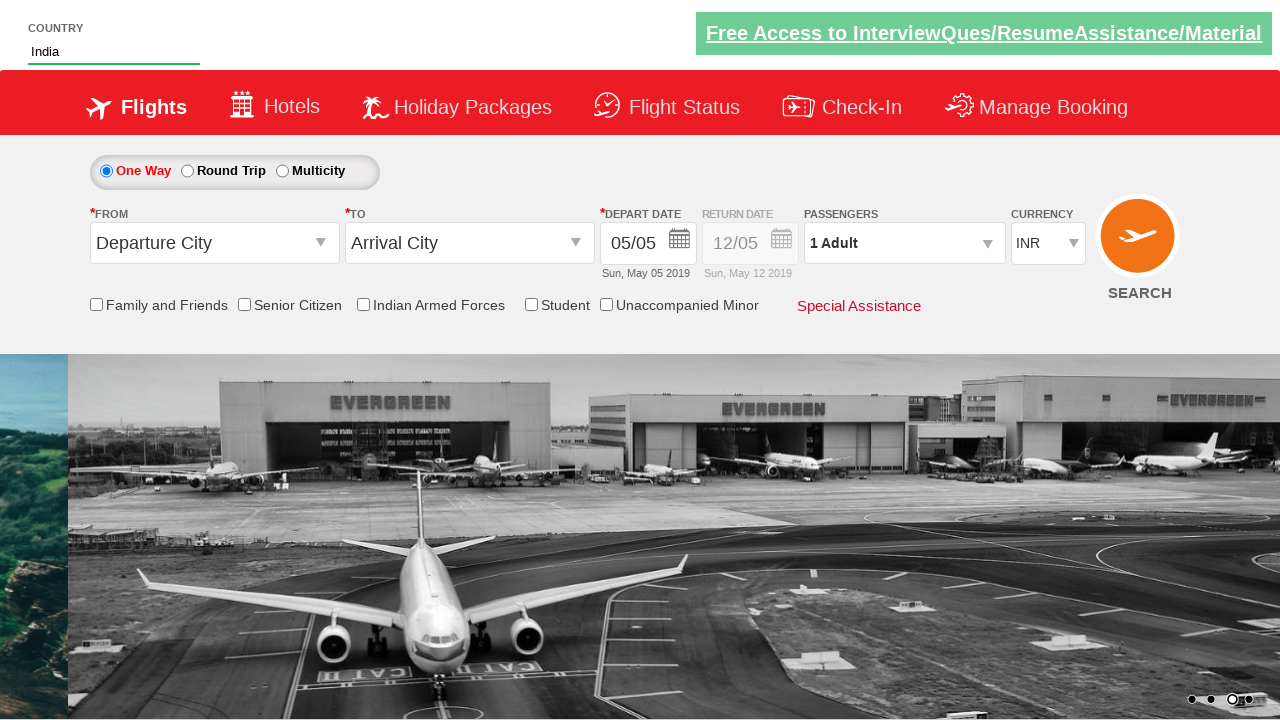

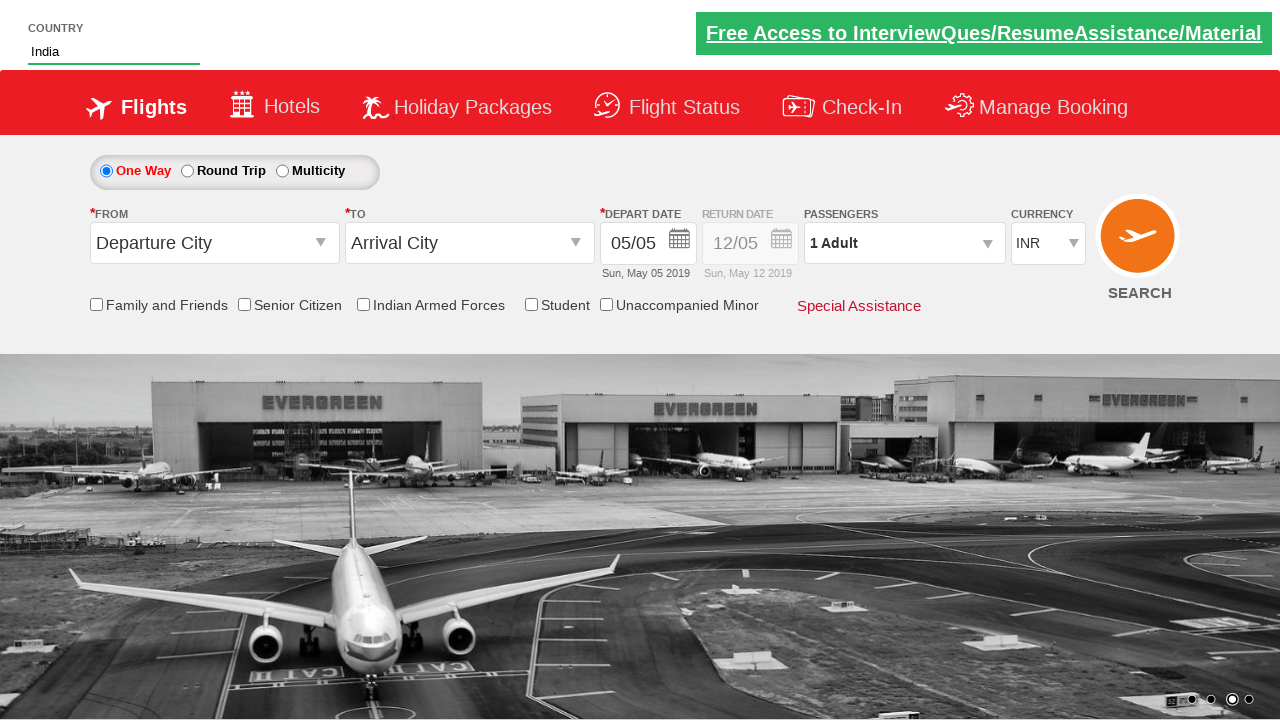